Tests form validation when email field is left blank

Starting URL: https://teroauralinna.github.io/vue-demo-form/

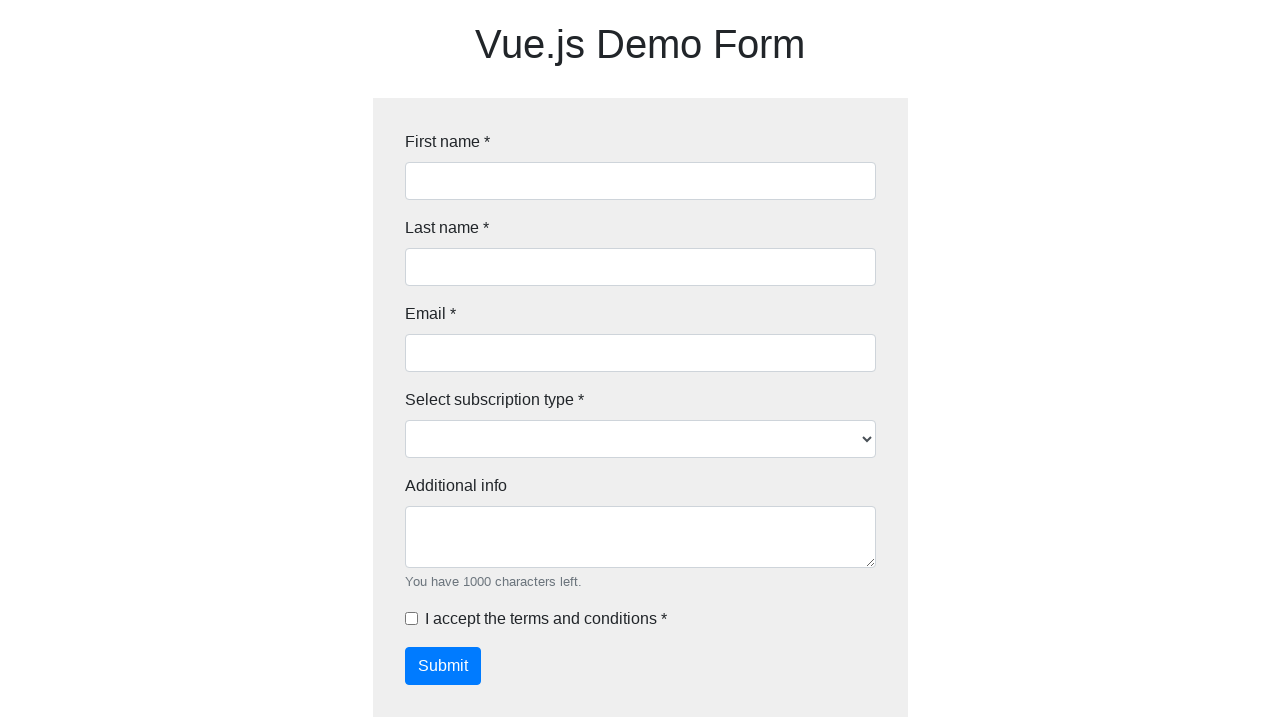

Filled first name field with 'Sarah' on #firstName
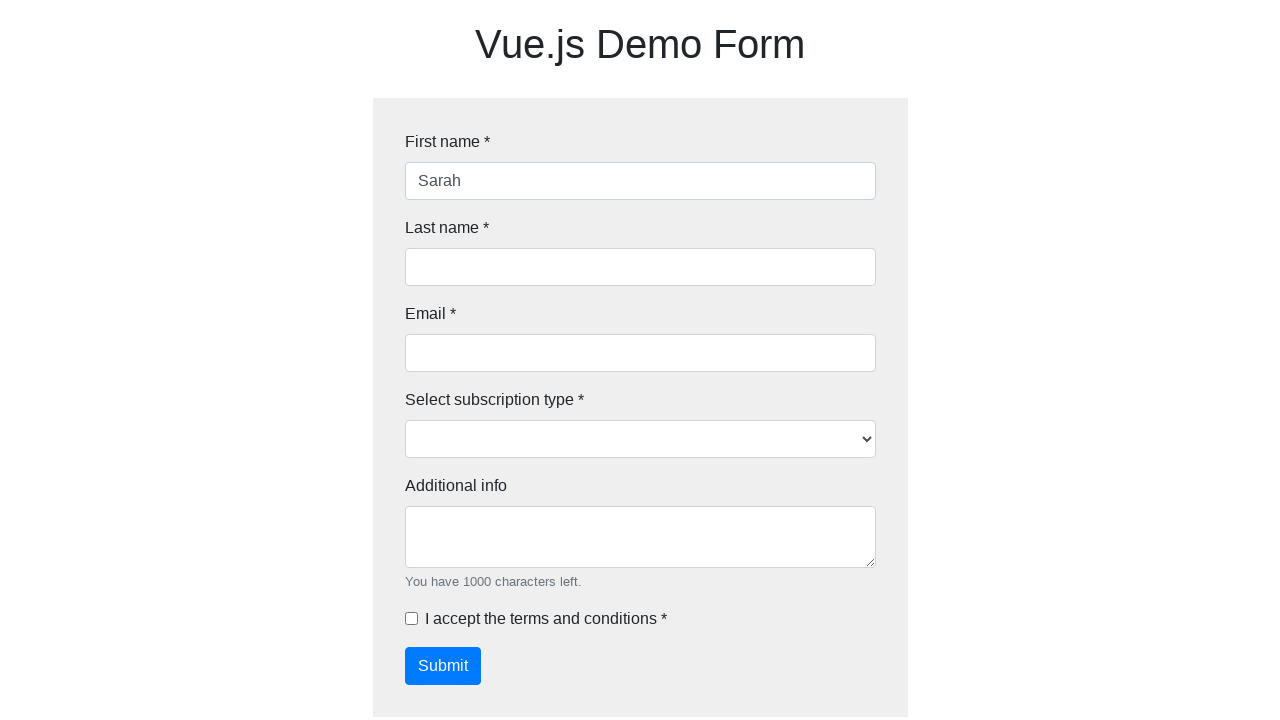

Filled last name field with 'Johnson' on #lastName
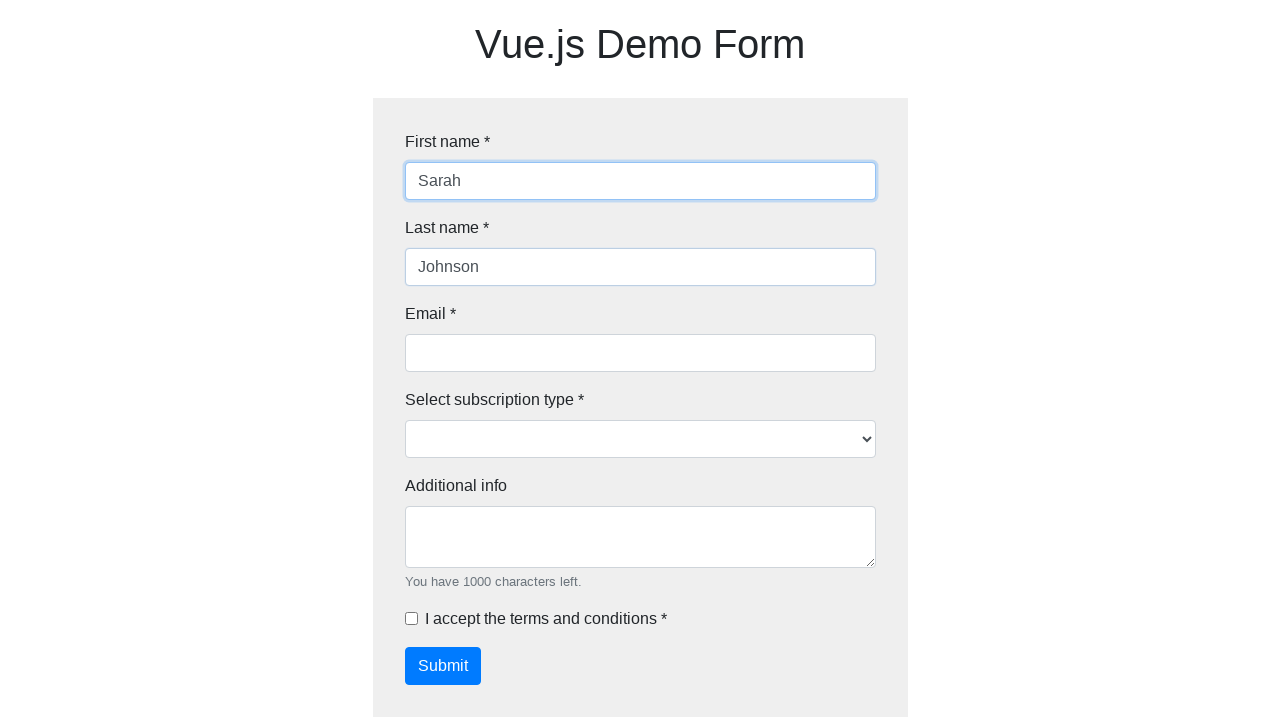

Selected 'starter' subscription type on #type
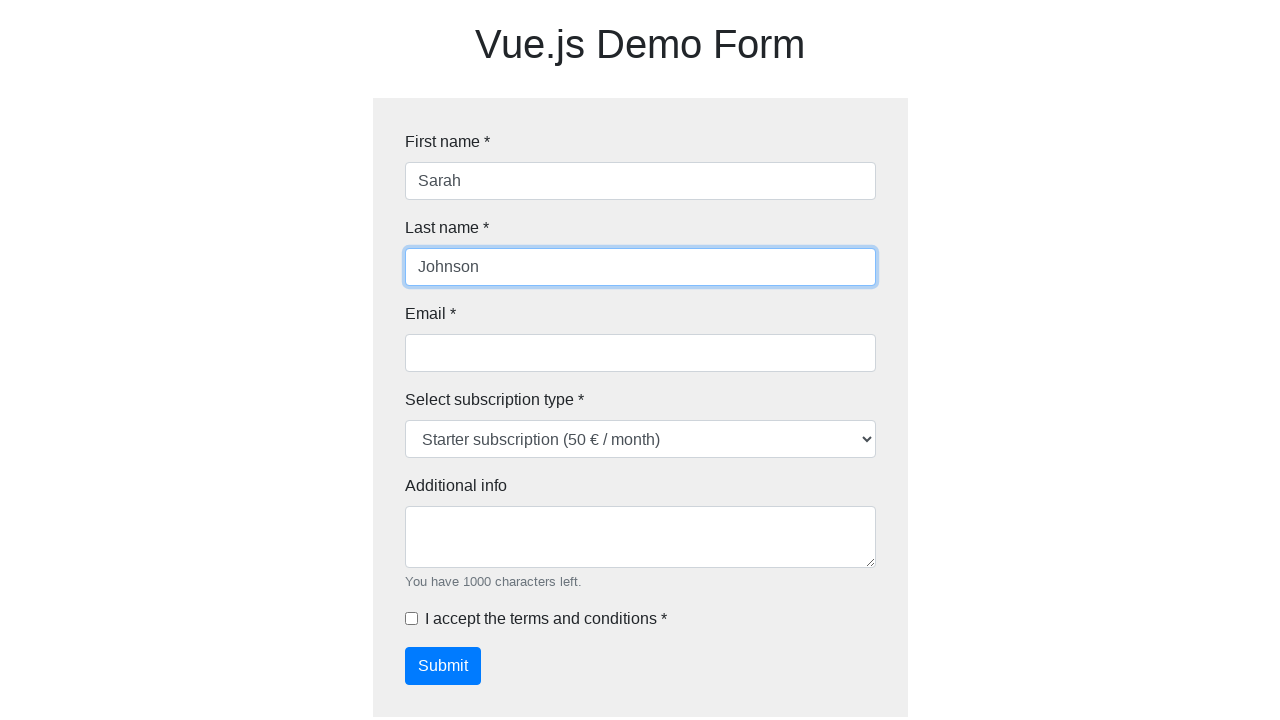

Filled additional info field with validation message on #additionalInfo
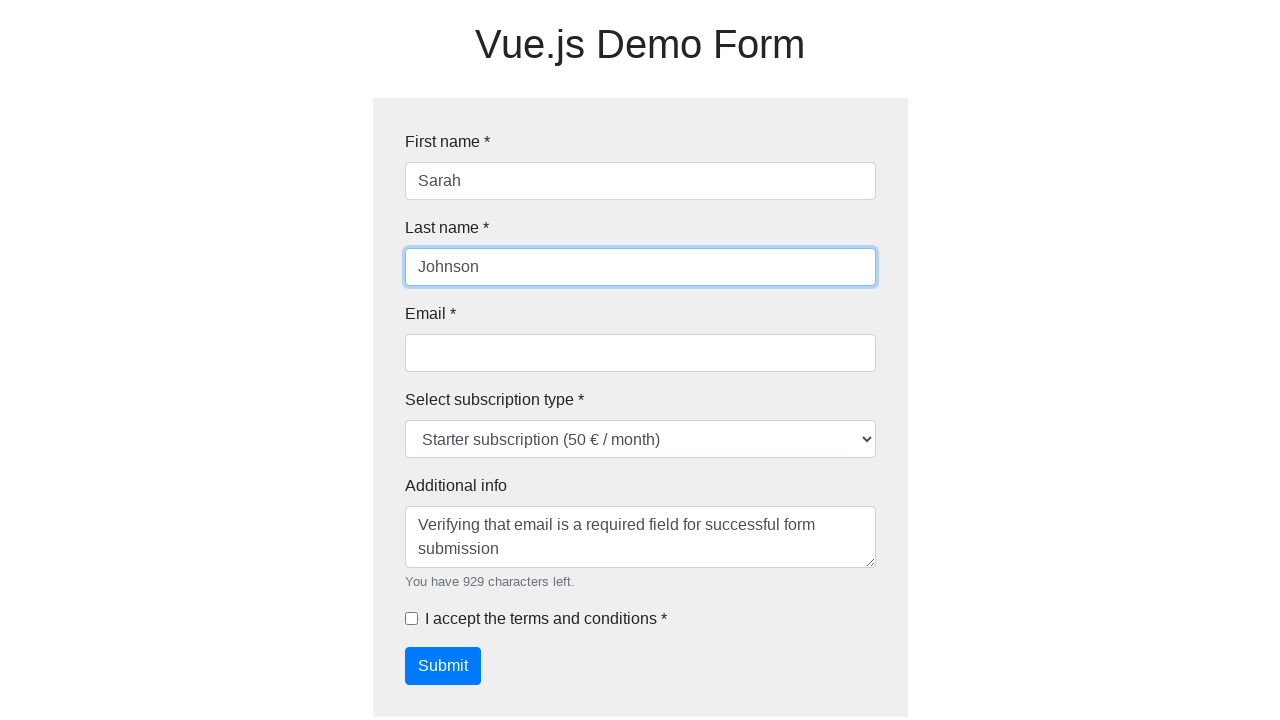

Checked terms and conditions checkbox at (411, 618) on #terms
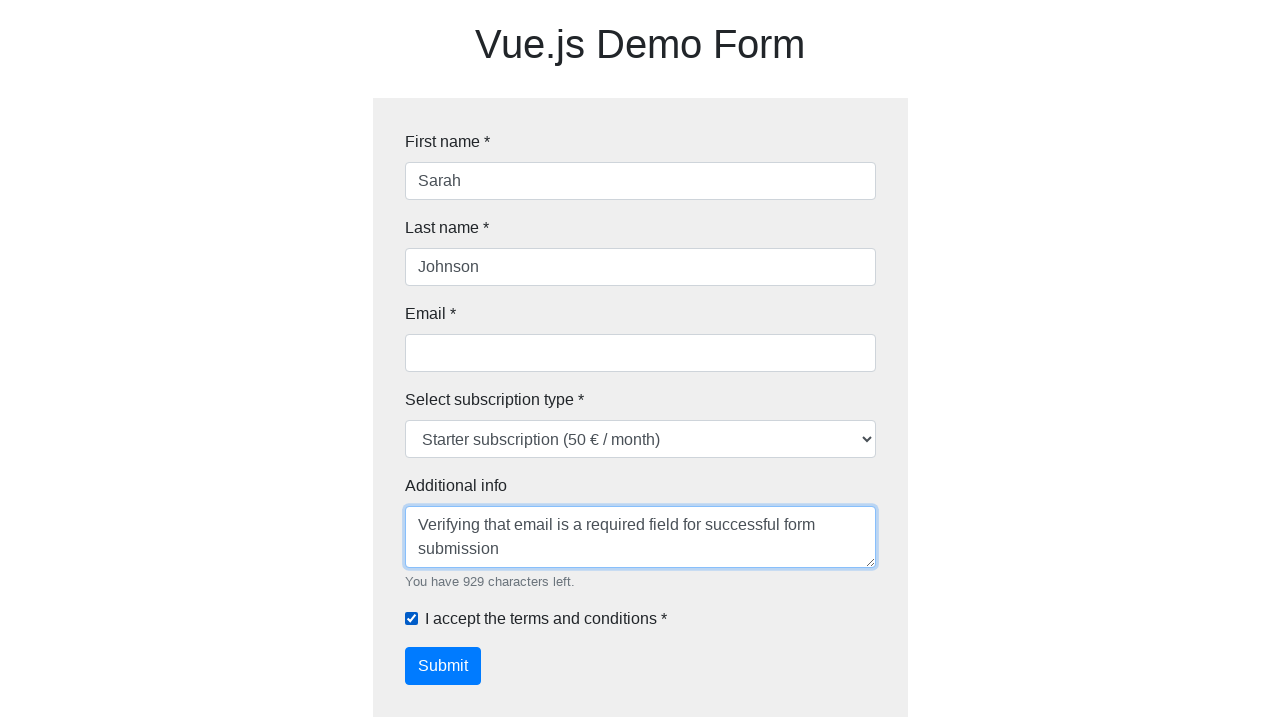

Clicked form submit button with email field left blank at (442, 666) on xpath=//*[@id="app"]/div/div/div/form/div[7]/button
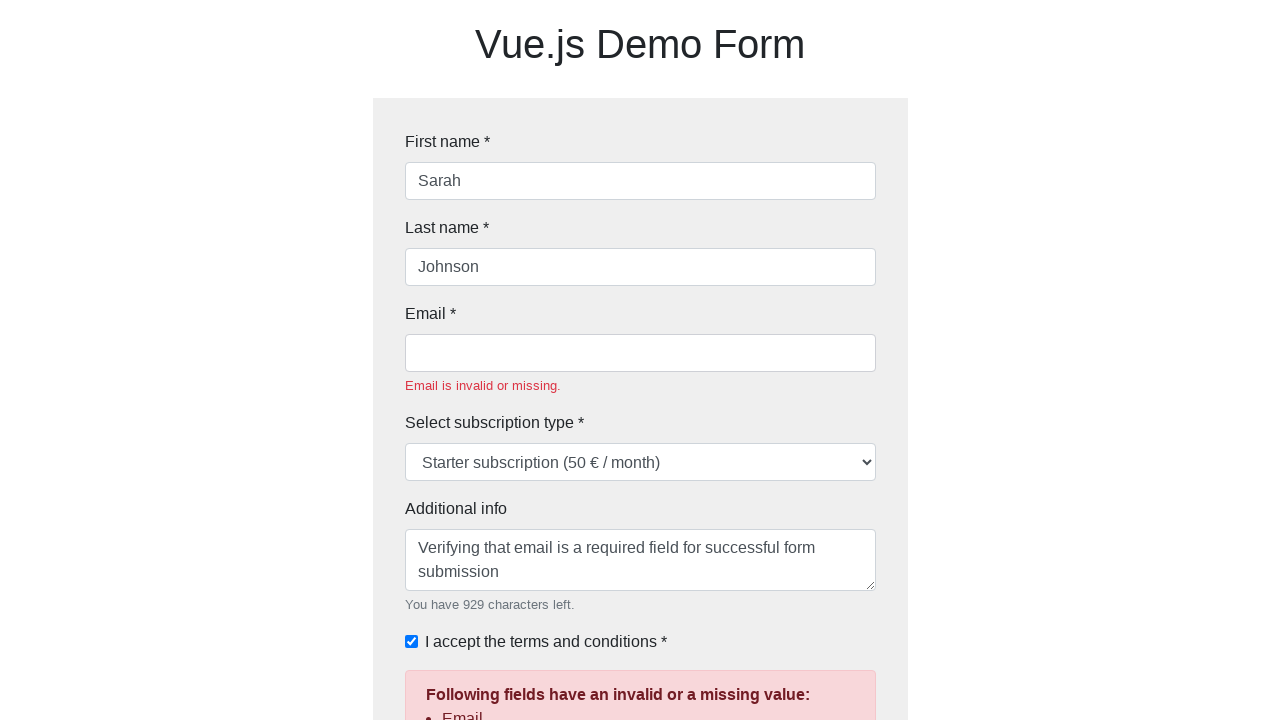

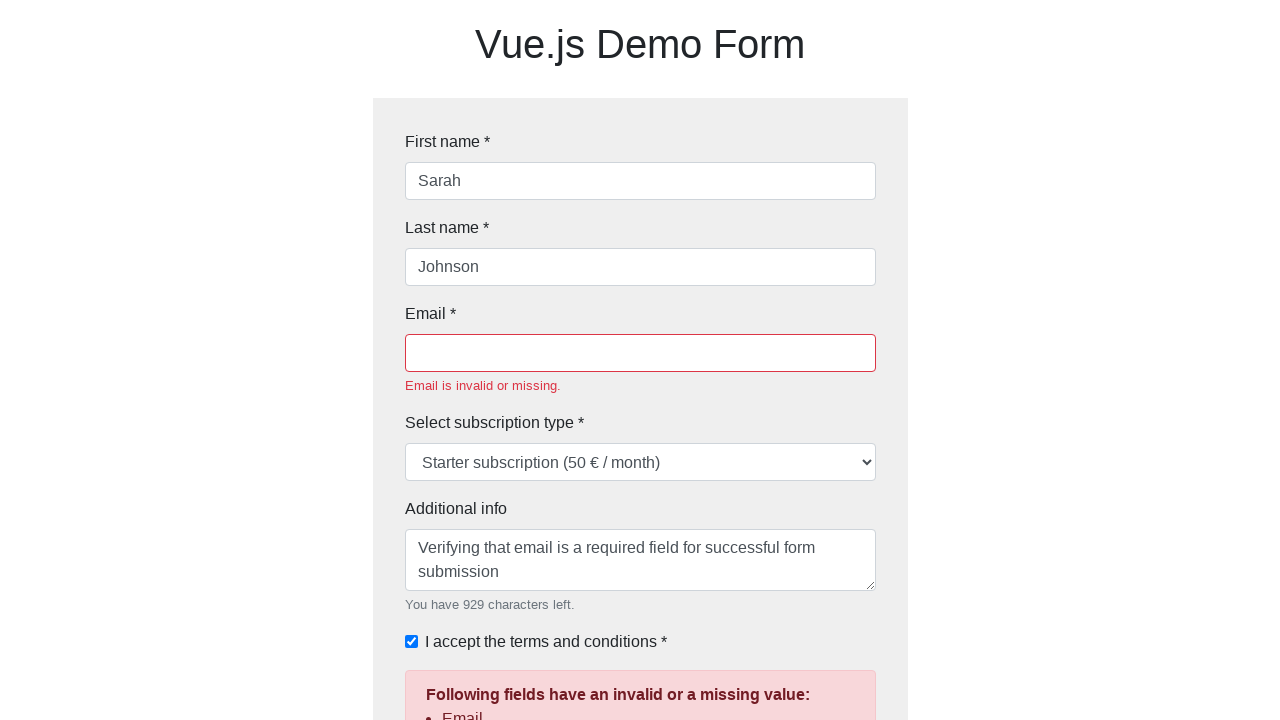